Tests e-commerce cart operations by adding multiple products to cart, viewing cart contents and subtotal, then removing one item and verifying the subtotal updates

Starting URL: http://demostore.supersqa.com/

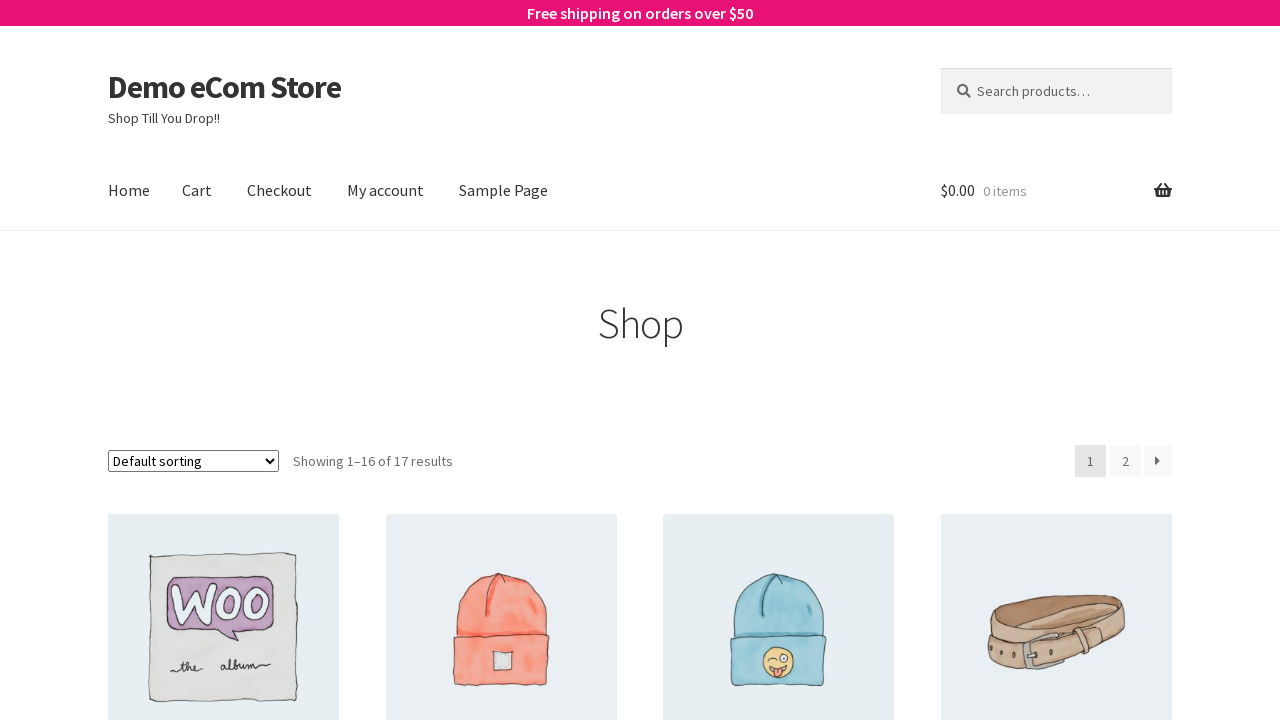

Located all 'Add to Cart' buttons on the page
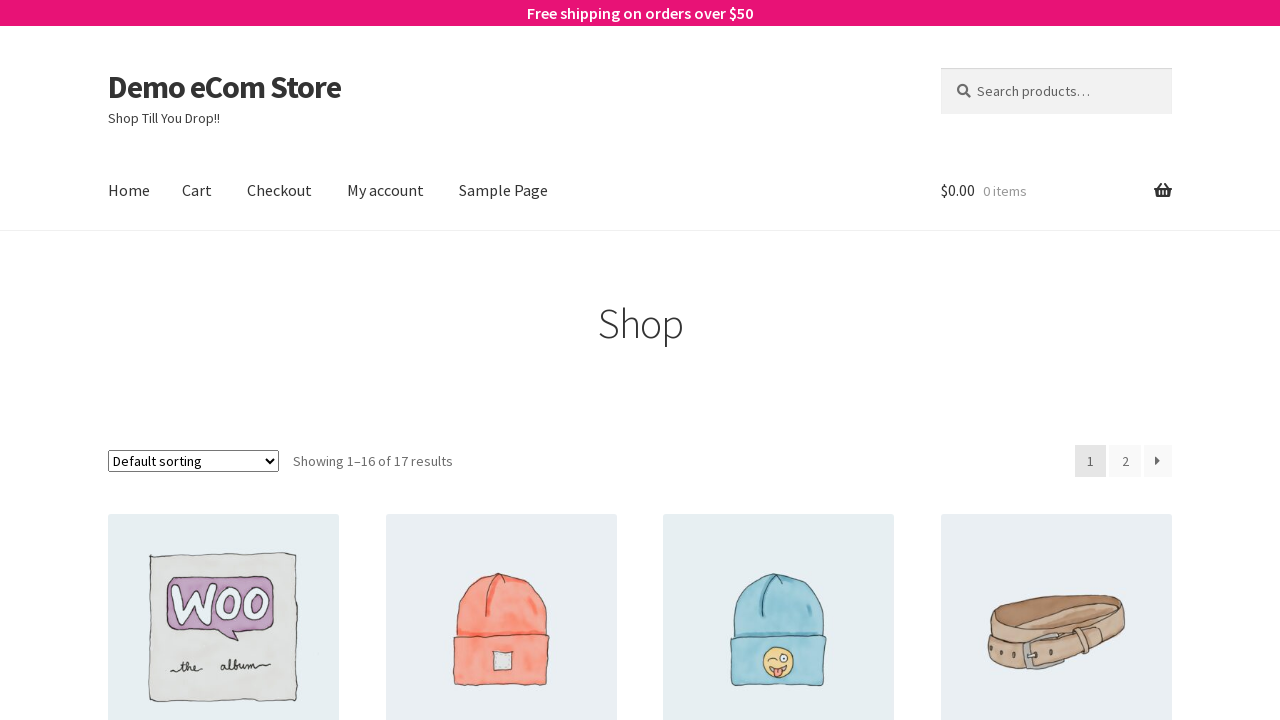

Determined number of items to add (minimum of 4 or available buttons)
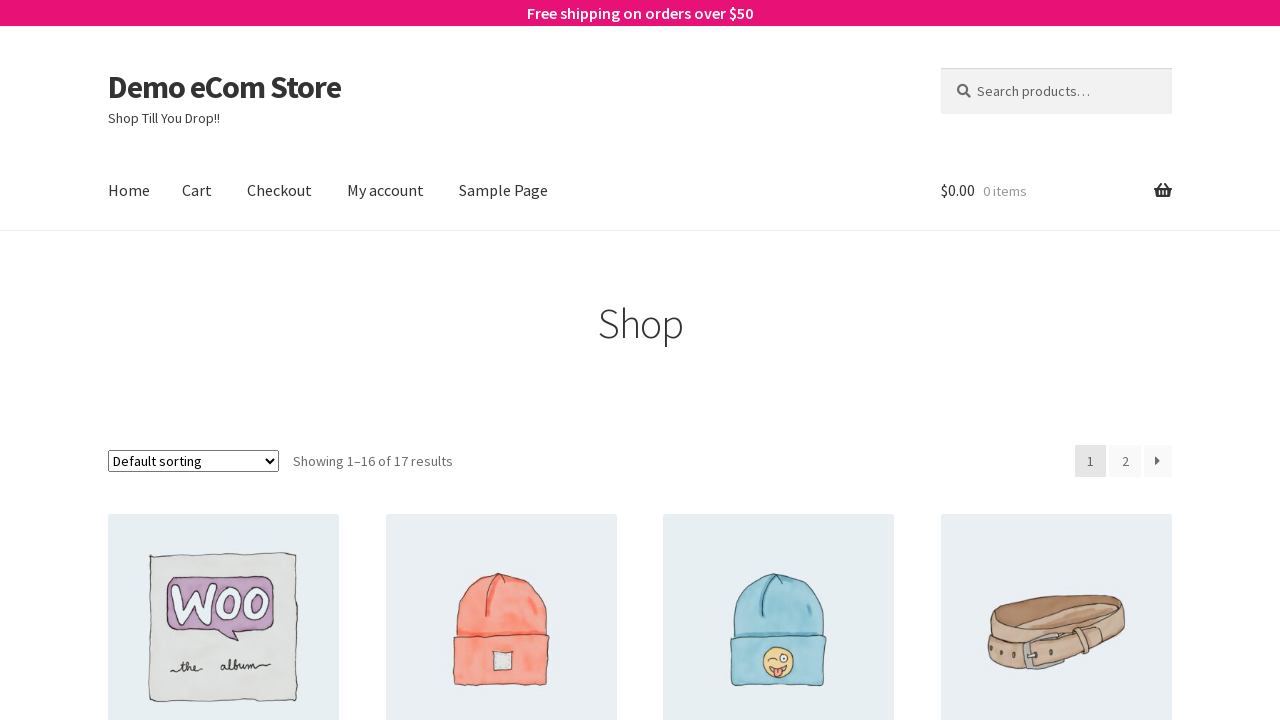

Clicked 'Add to Cart' button for product 1 at (224, 360) on a.add_to_cart_button >> nth=0
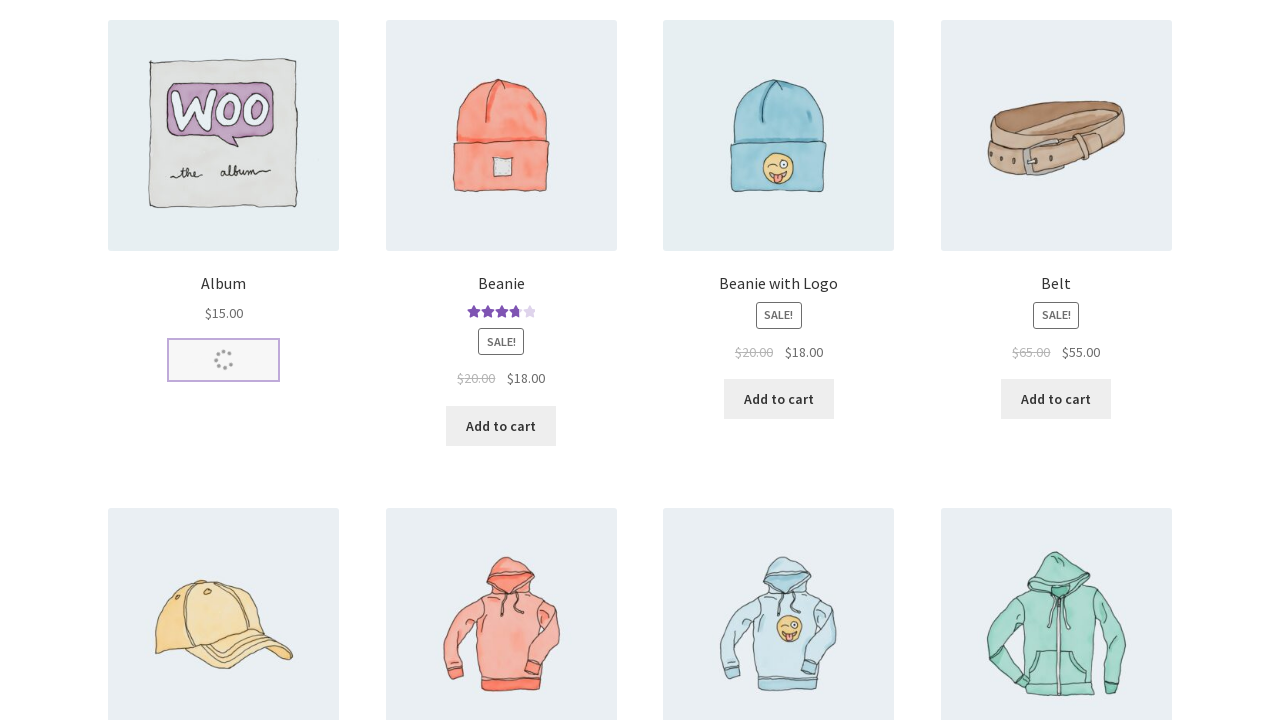

Waited 2 seconds after adding product 1 to cart
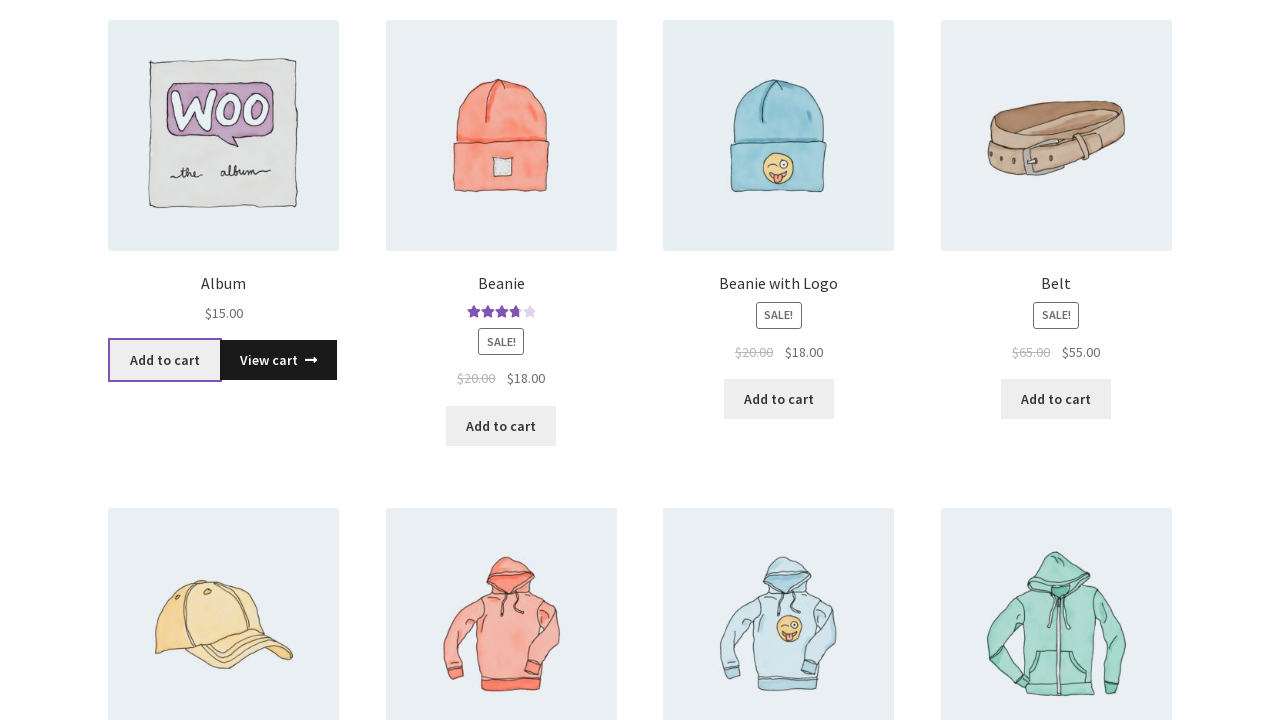

Clicked 'Add to Cart' button for product 2 at (501, 426) on a.add_to_cart_button >> nth=1
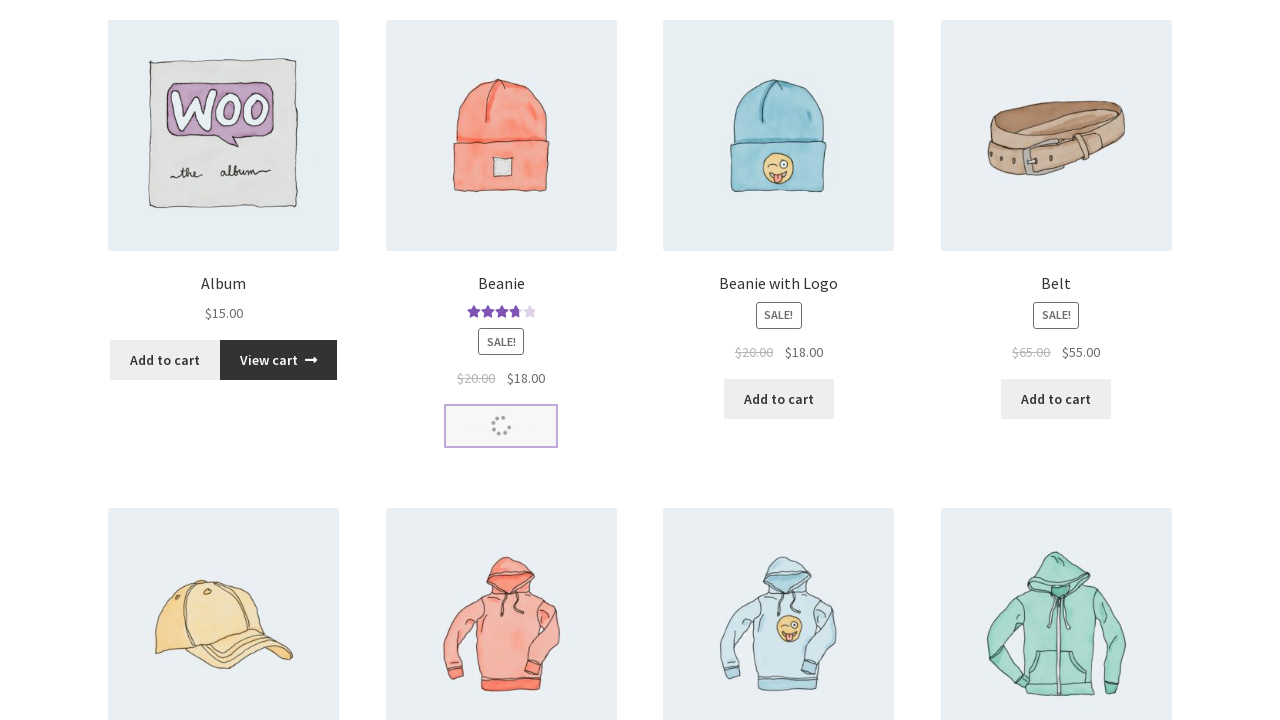

Waited 2 seconds after adding product 2 to cart
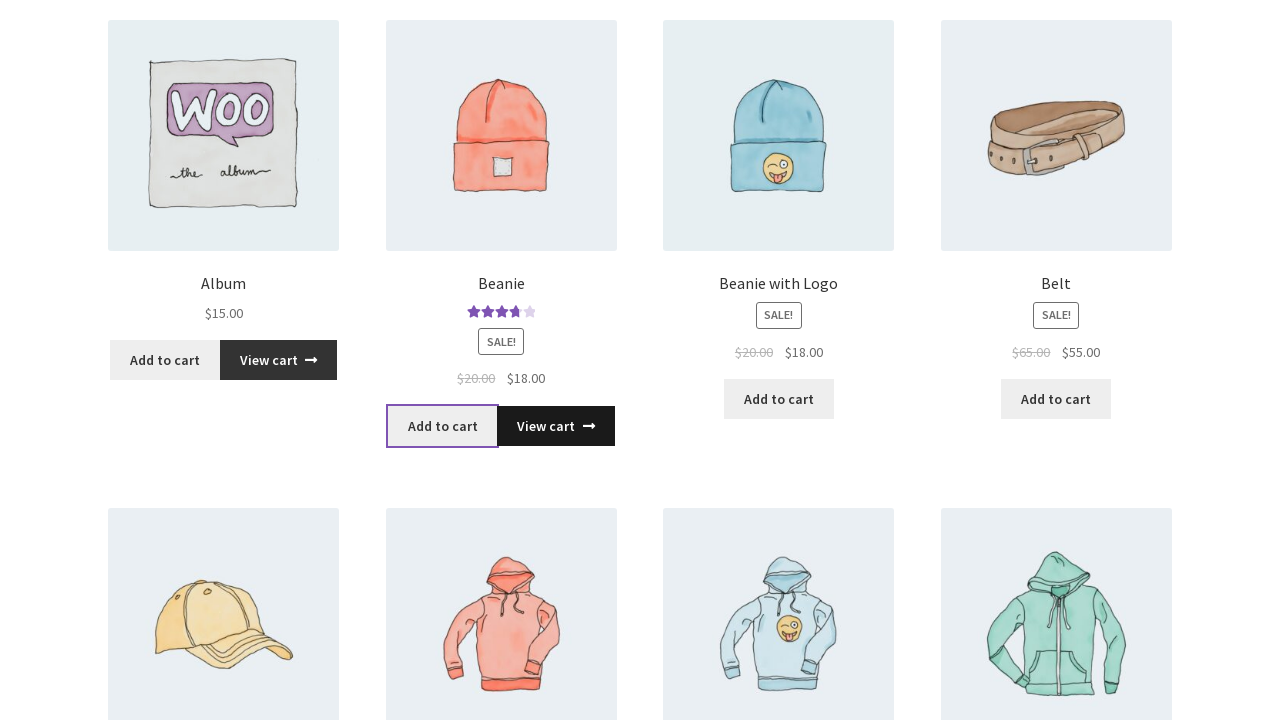

Clicked 'Add to Cart' button for product 3 at (779, 399) on a.add_to_cart_button >> nth=2
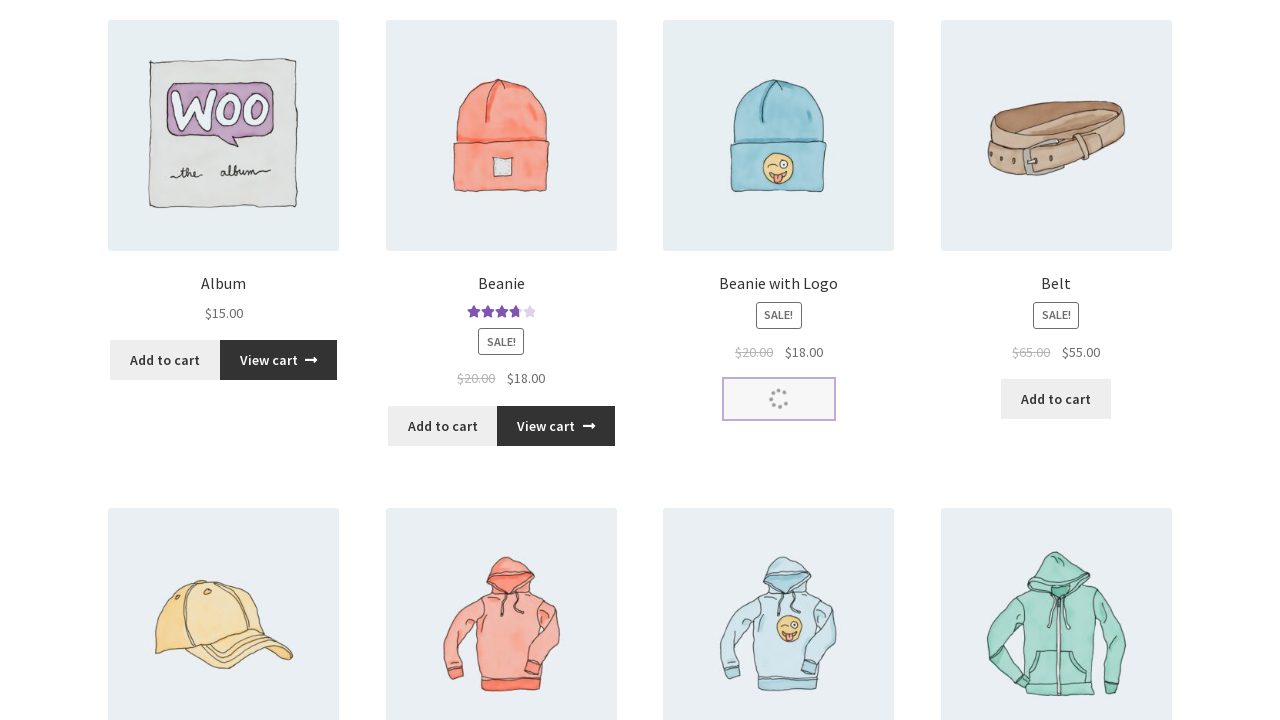

Waited 2 seconds after adding product 3 to cart
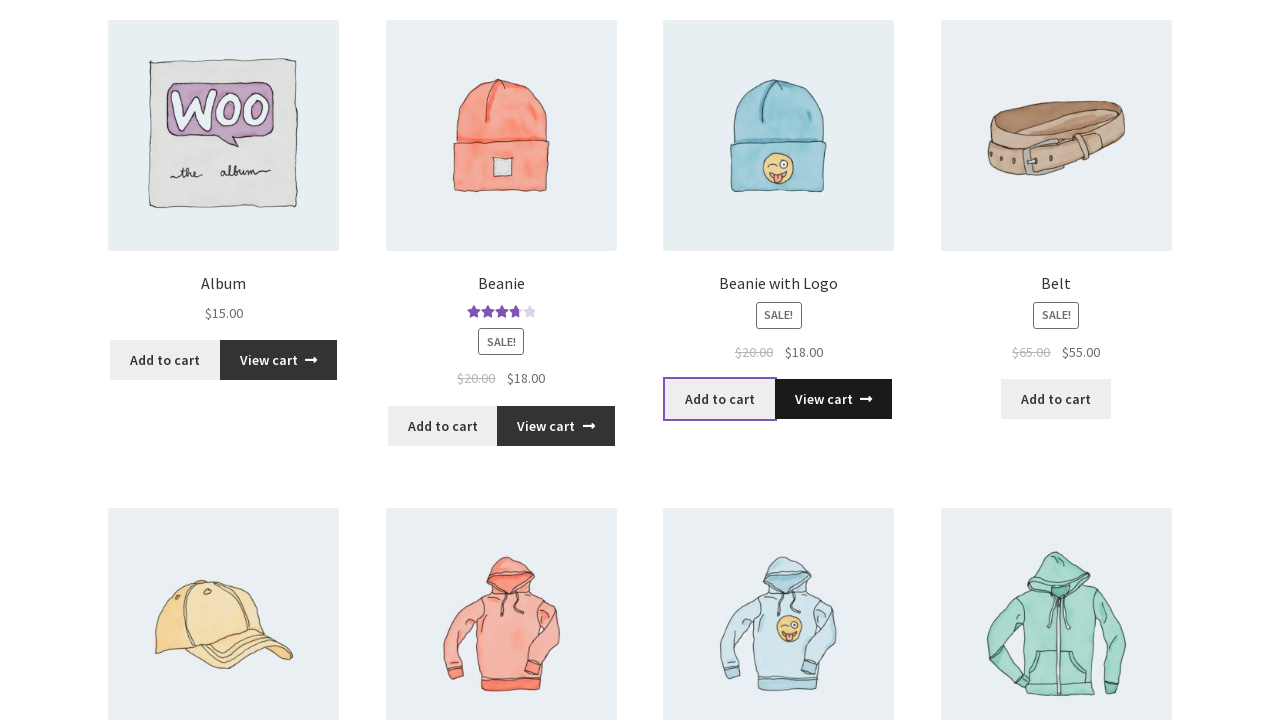

Clicked 'Add to Cart' button for product 4 at (1056, 399) on a.add_to_cart_button >> nth=3
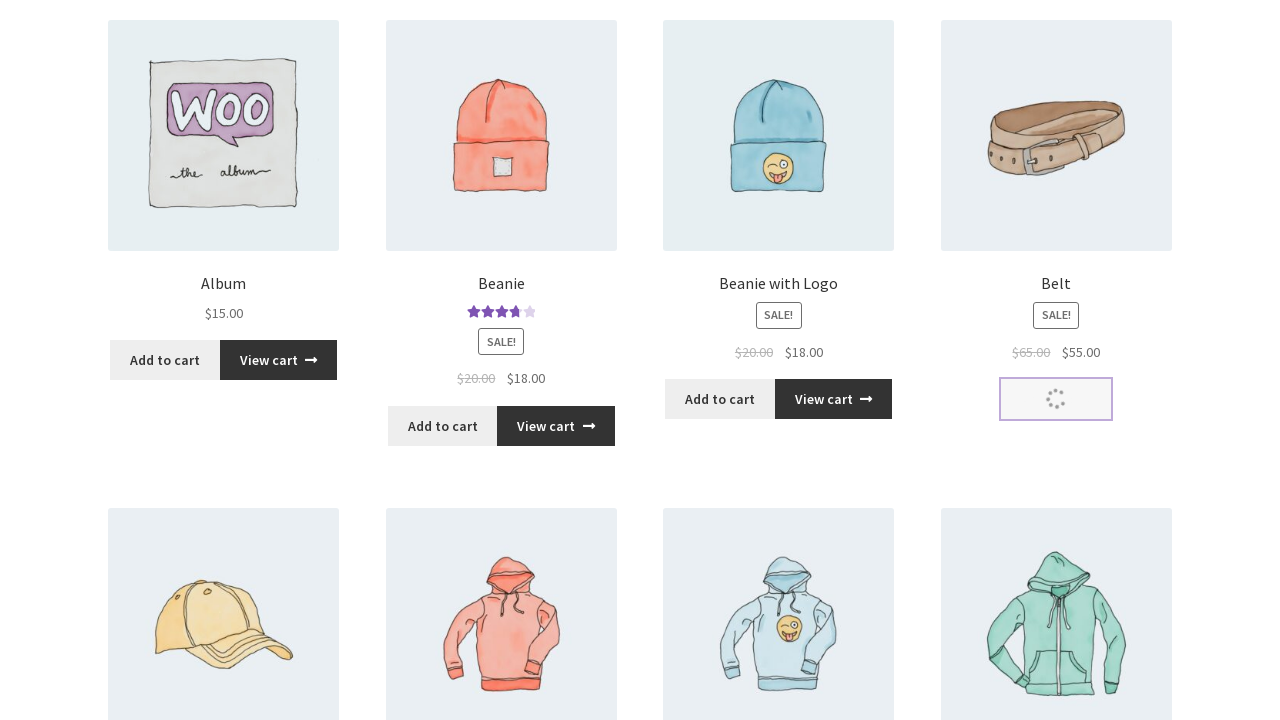

Waited 2 seconds after adding product 4 to cart
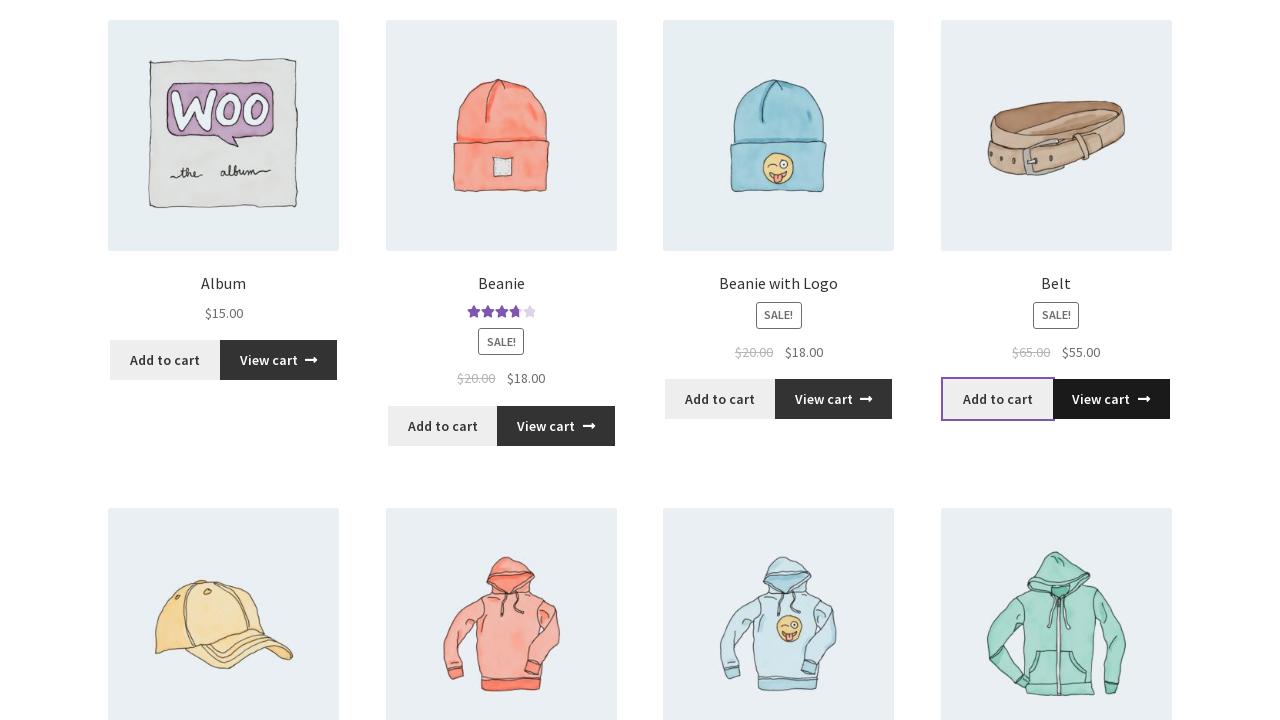

Navigated to cart page
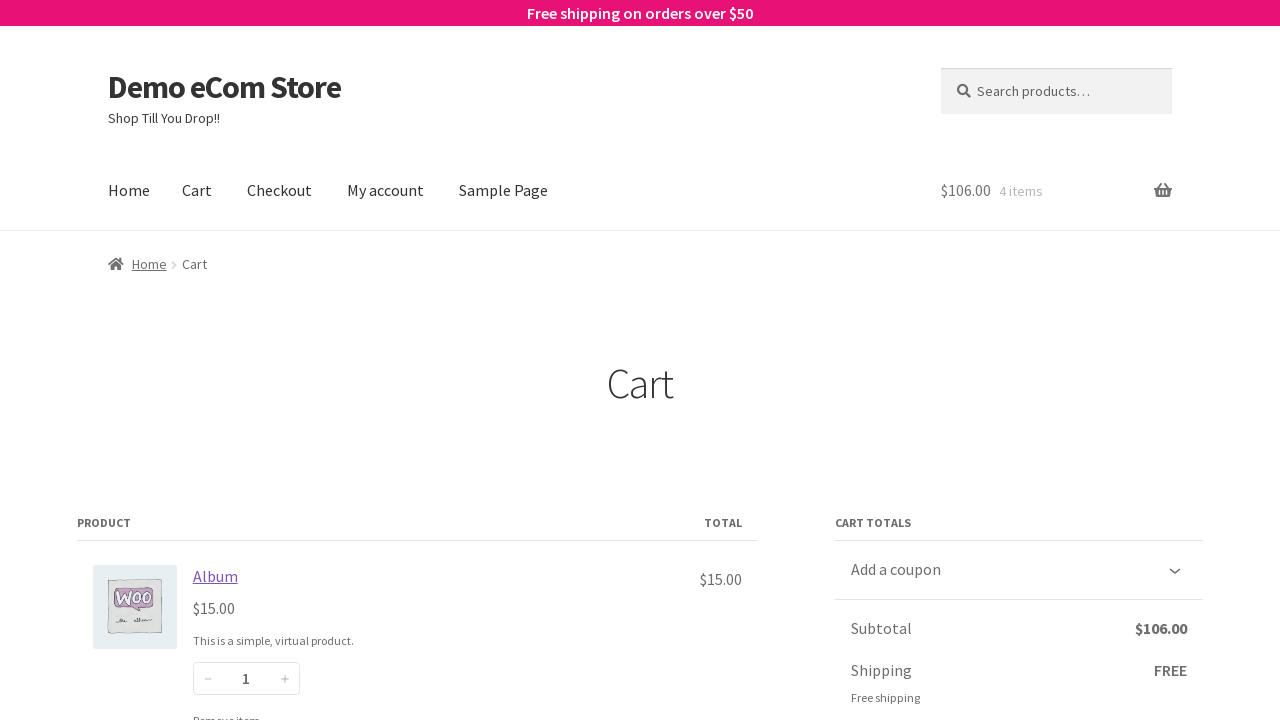

Waited 3 seconds for cart page to fully load
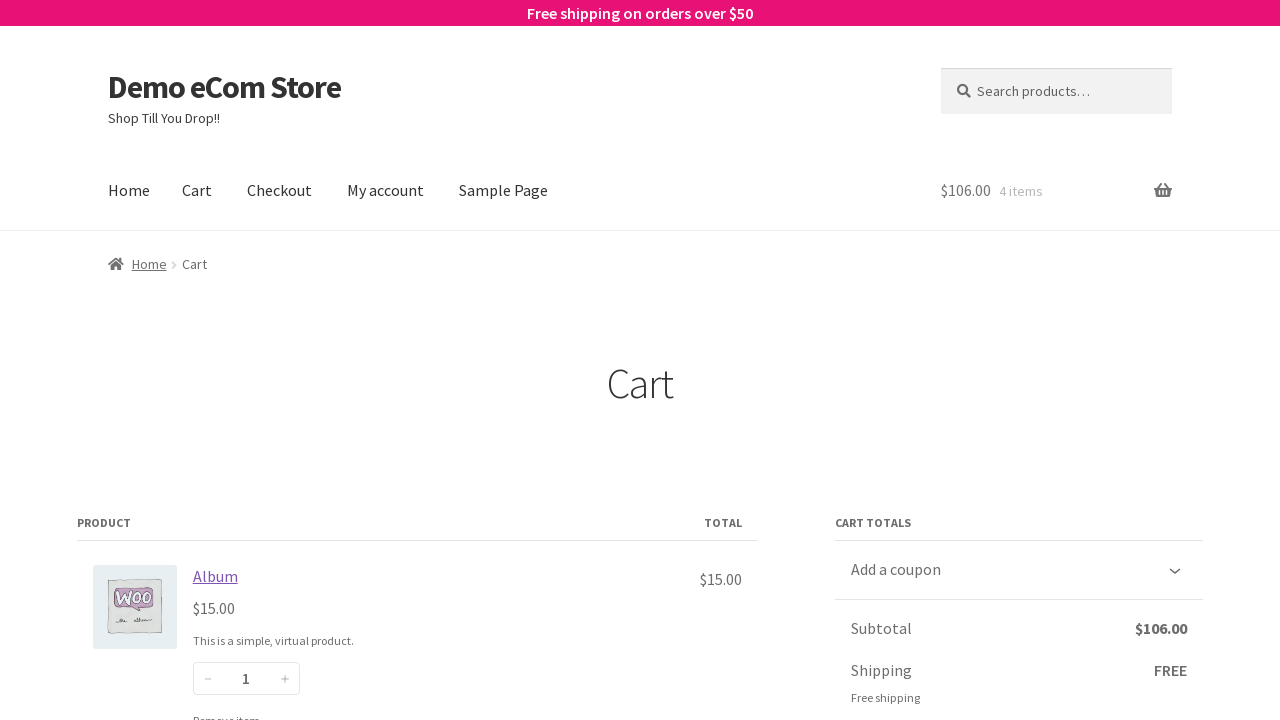

Located all cart items - found 0 items in cart
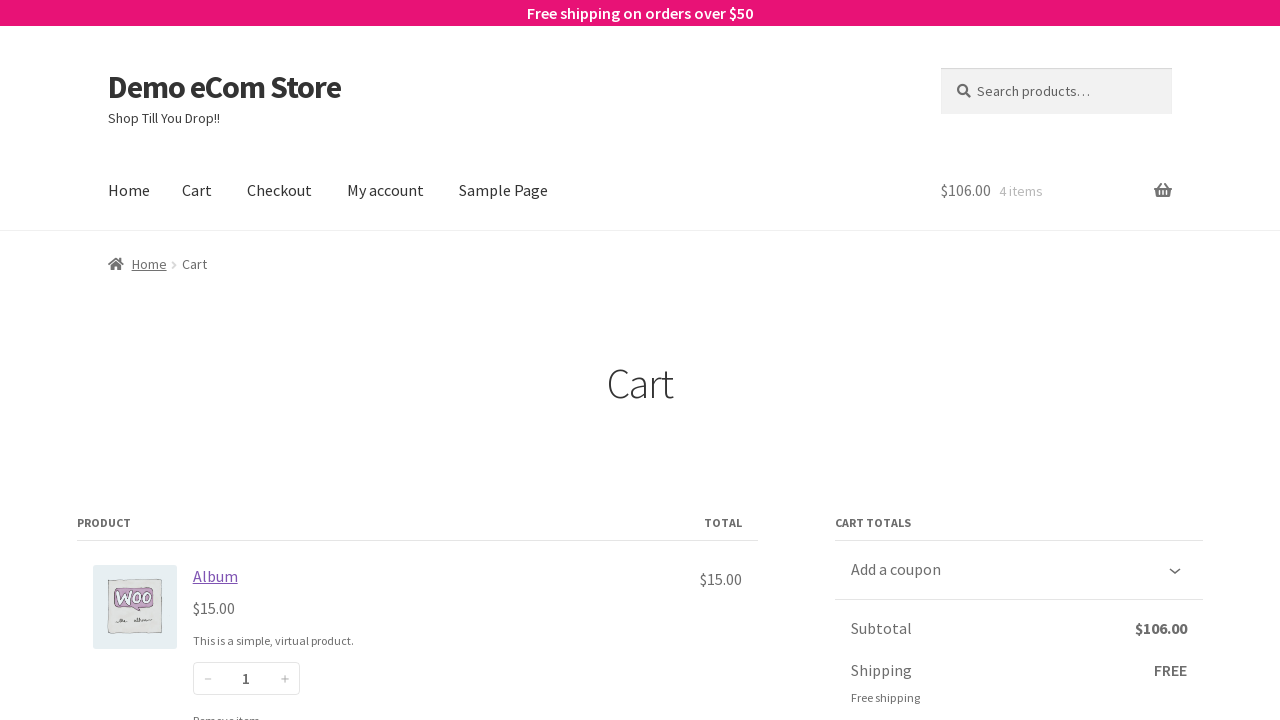

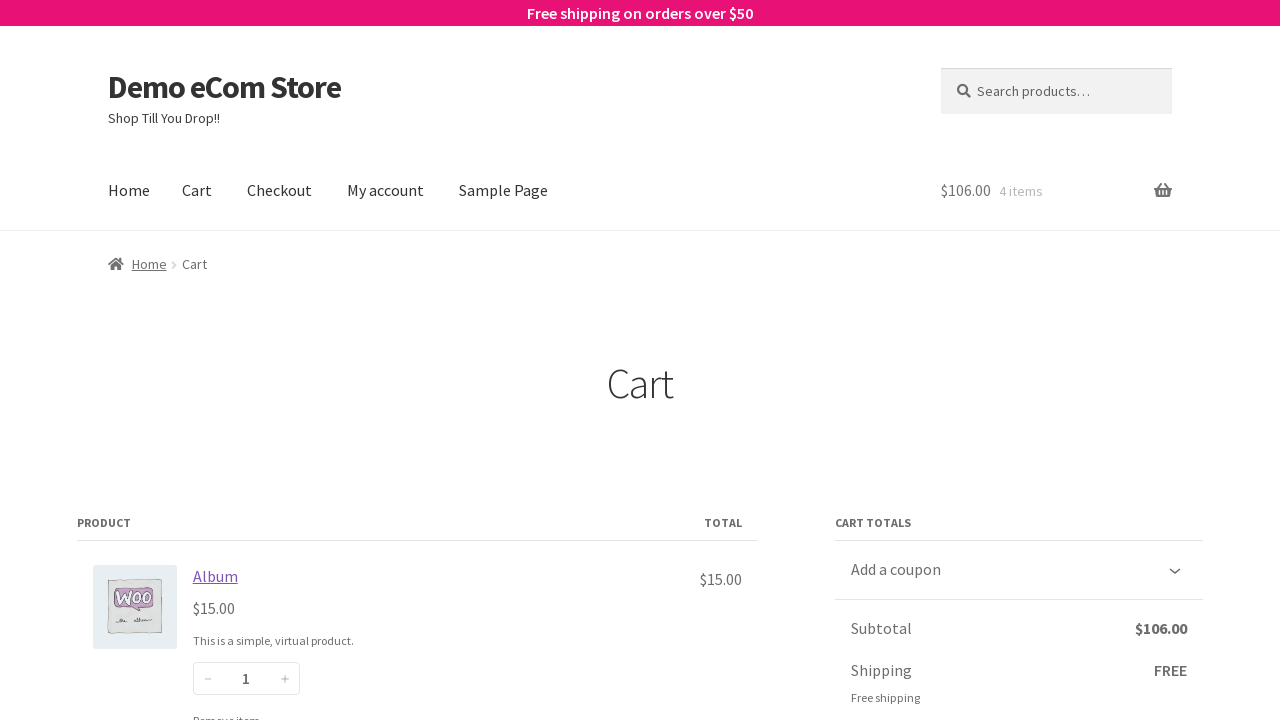